Tests an Angular calculator application by entering two numbers, performing a calculation, and verifying that a result appears in the history

Starting URL: http://juliemr.github.io/protractor-demo/

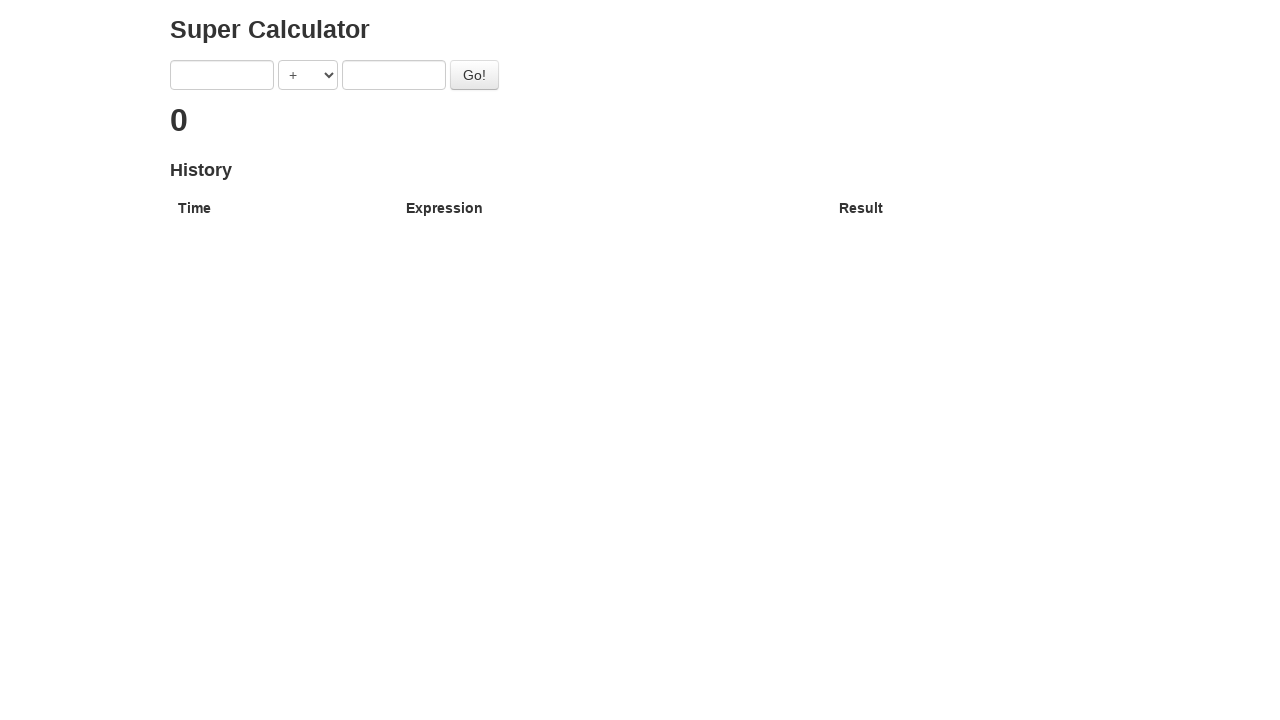

Entered '2' as the first number in the calculator on [ng-model='first']
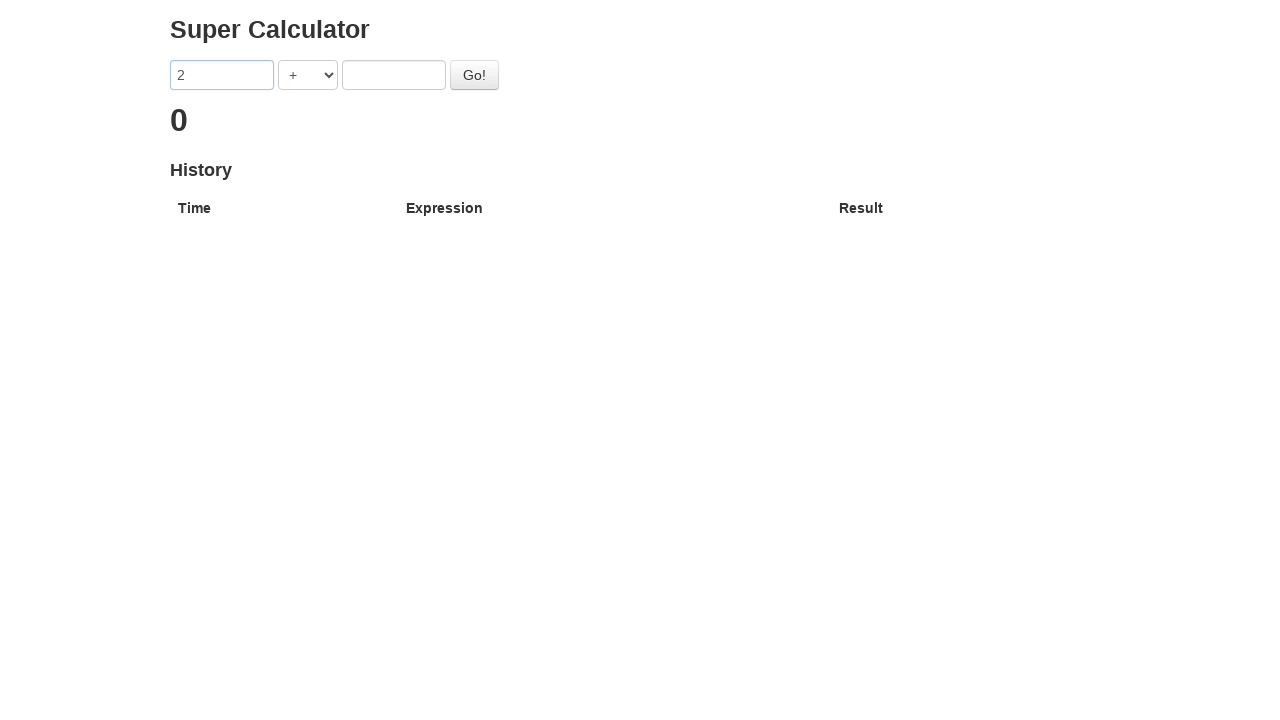

Entered '2' as the second number in the calculator on [ng-model='second']
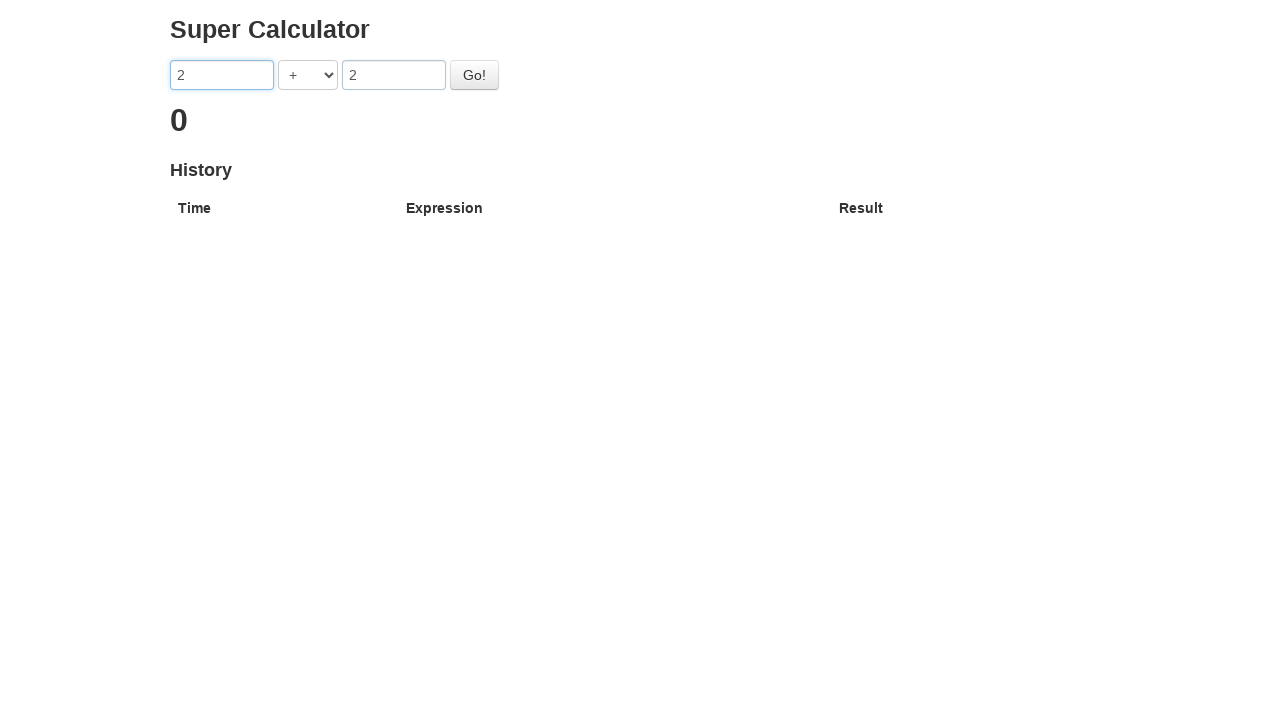

Clicked the Go button to perform the calculation at (474, 75) on text=Go!
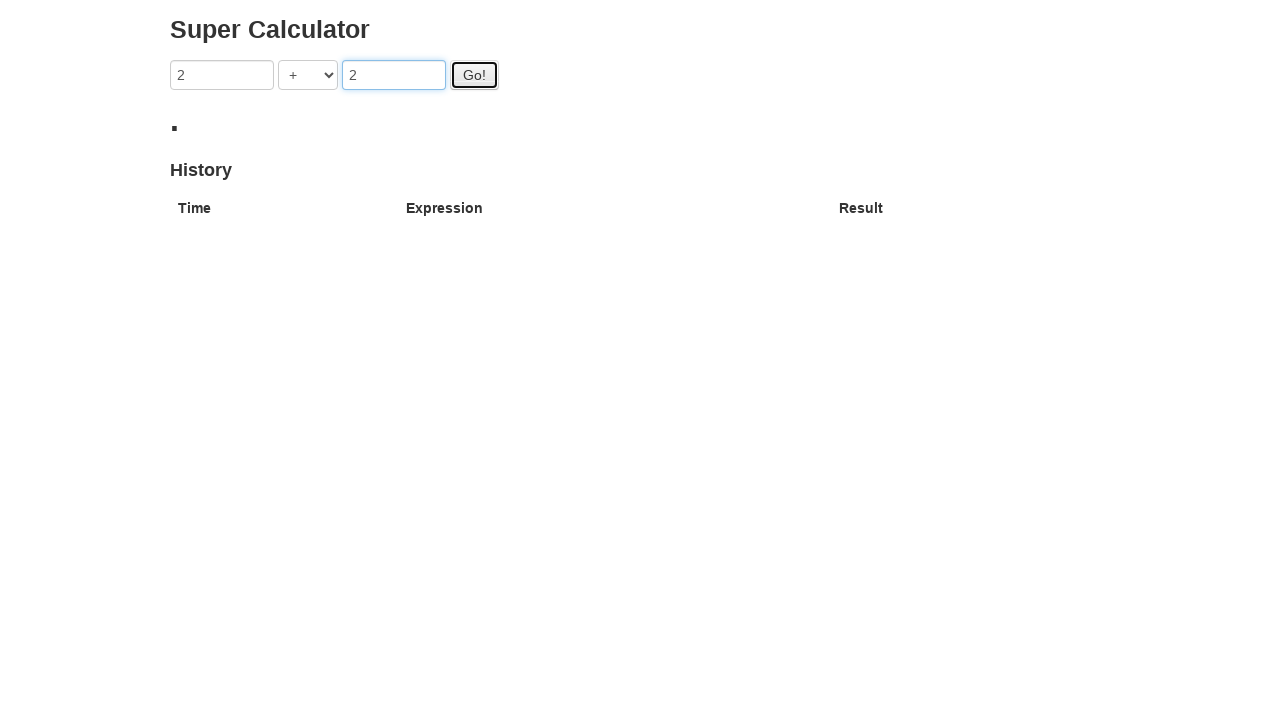

Waited for the result to appear in the history
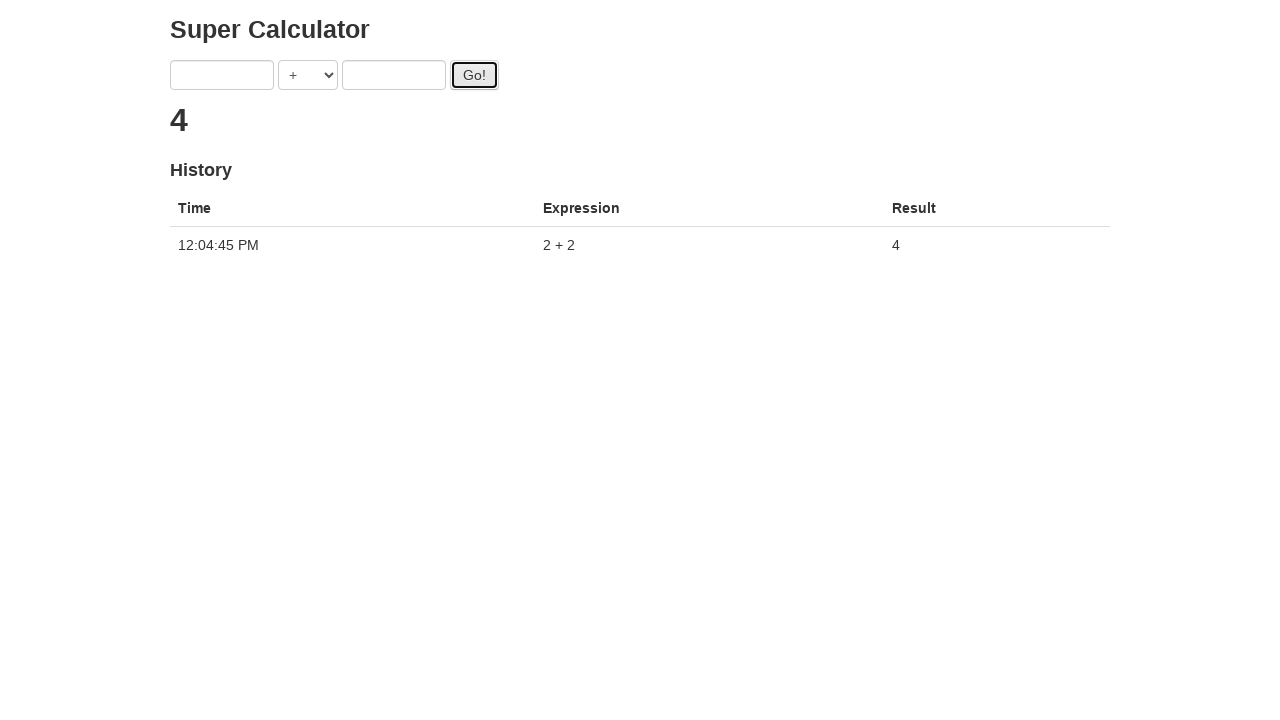

Located all results in the history
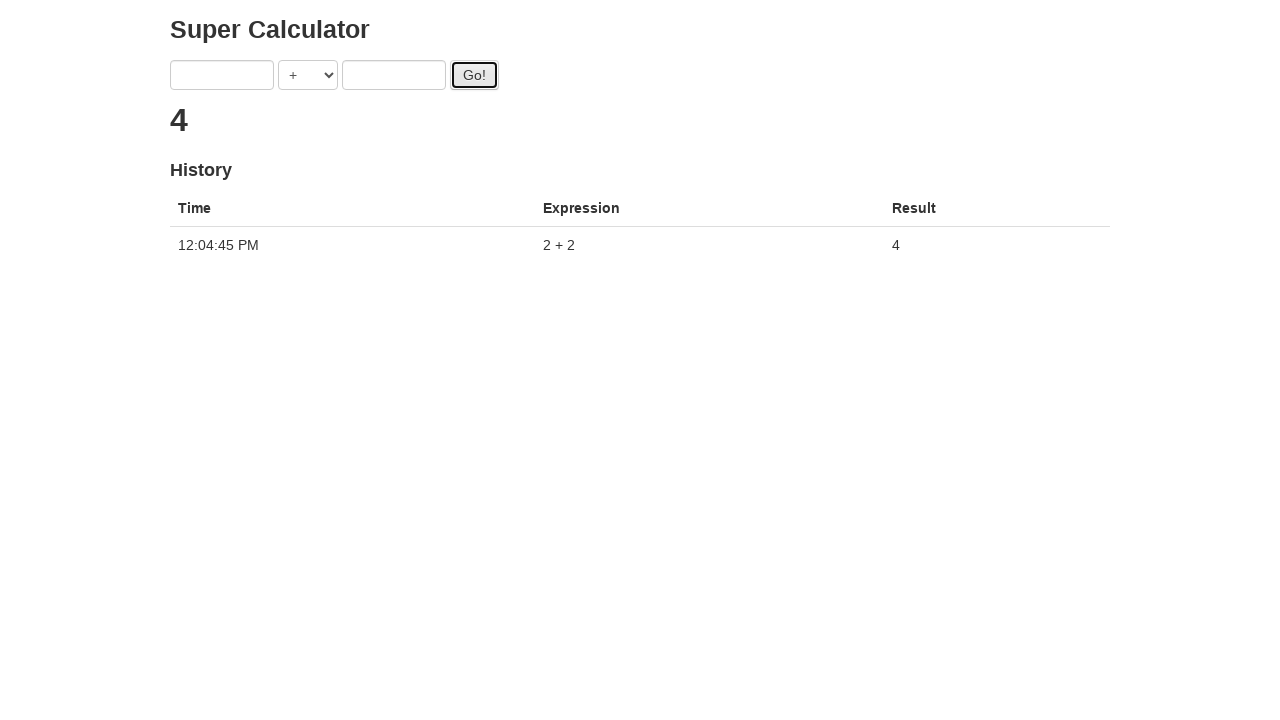

Verified that exactly one result is present in the history
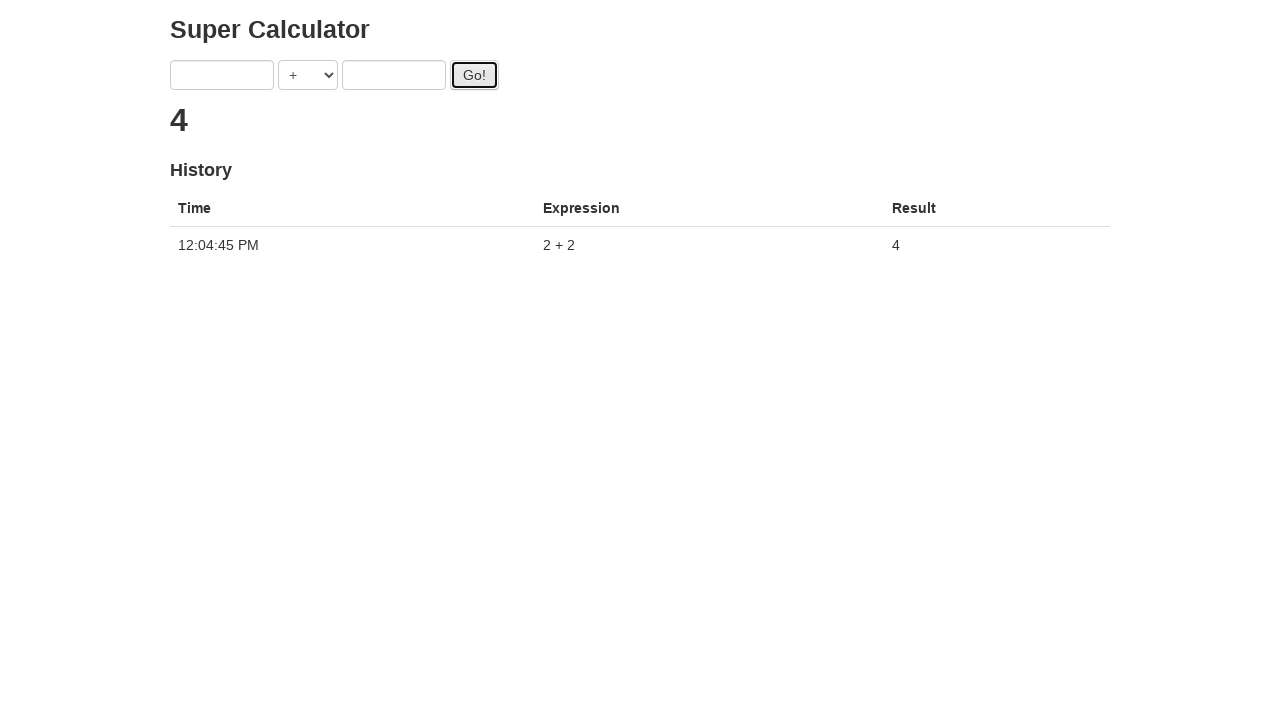

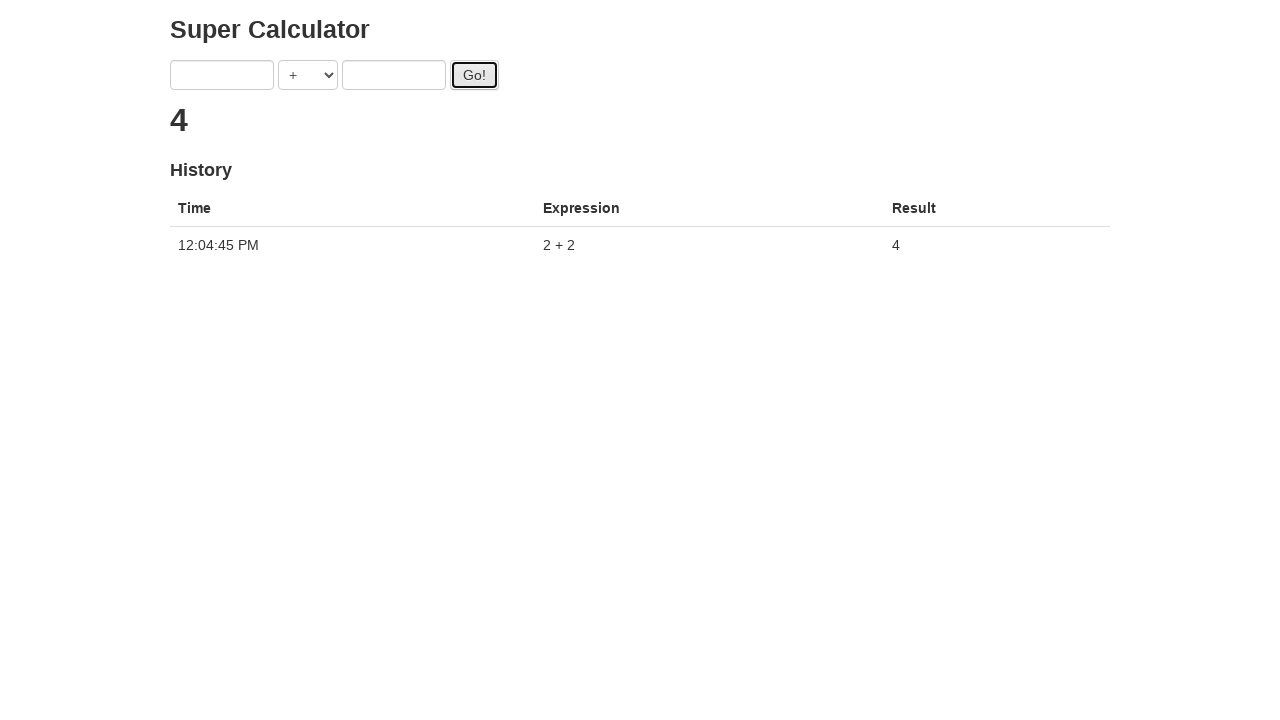